Tests JavaScript alert handling by interacting with three types of alerts: accepting a simple alert, dismissing a confirm dialog, and entering text in a prompt dialog before accepting it.

Starting URL: https://letcode.in/alert

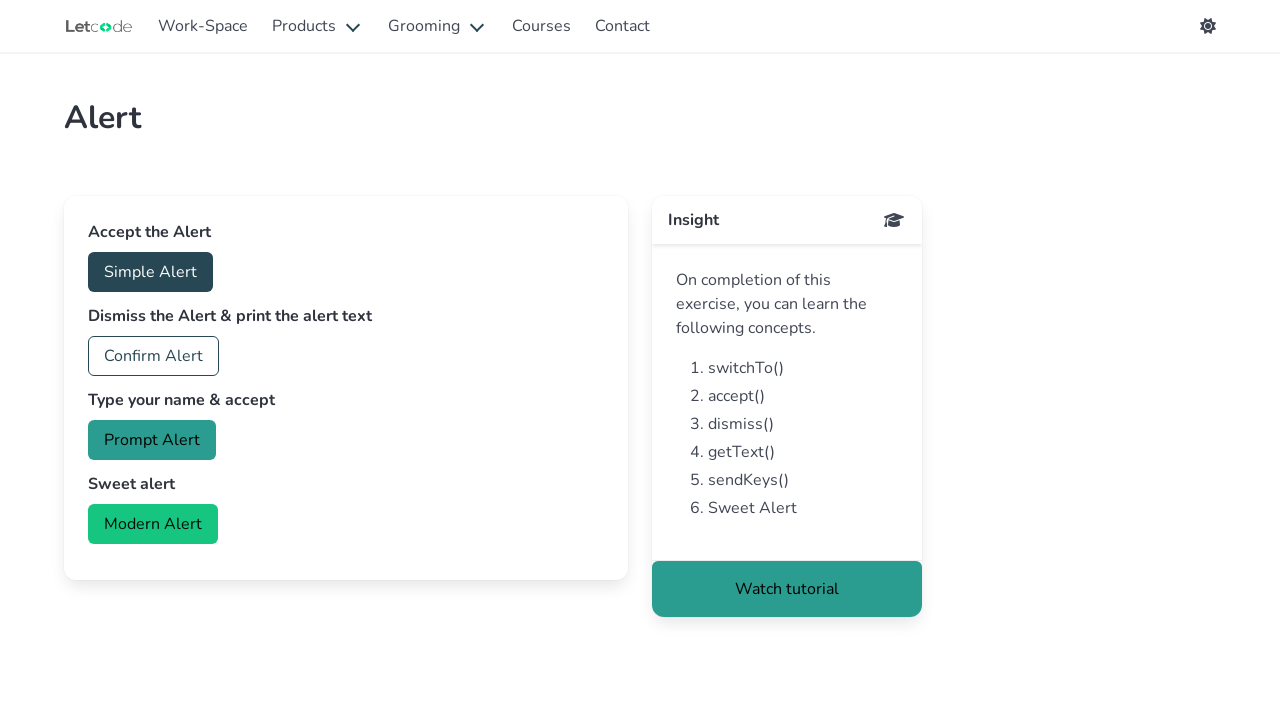

Navigated to alert testing page
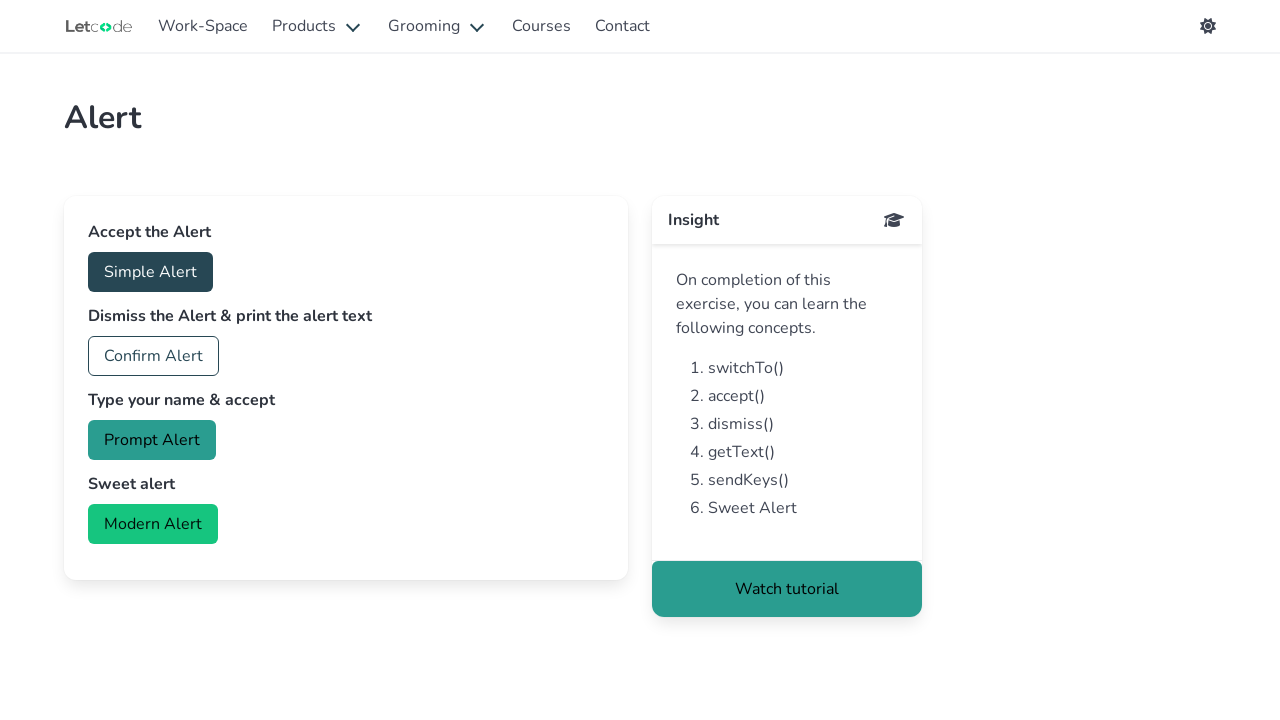

Clicked button to trigger simple alert at (150, 272) on #accept
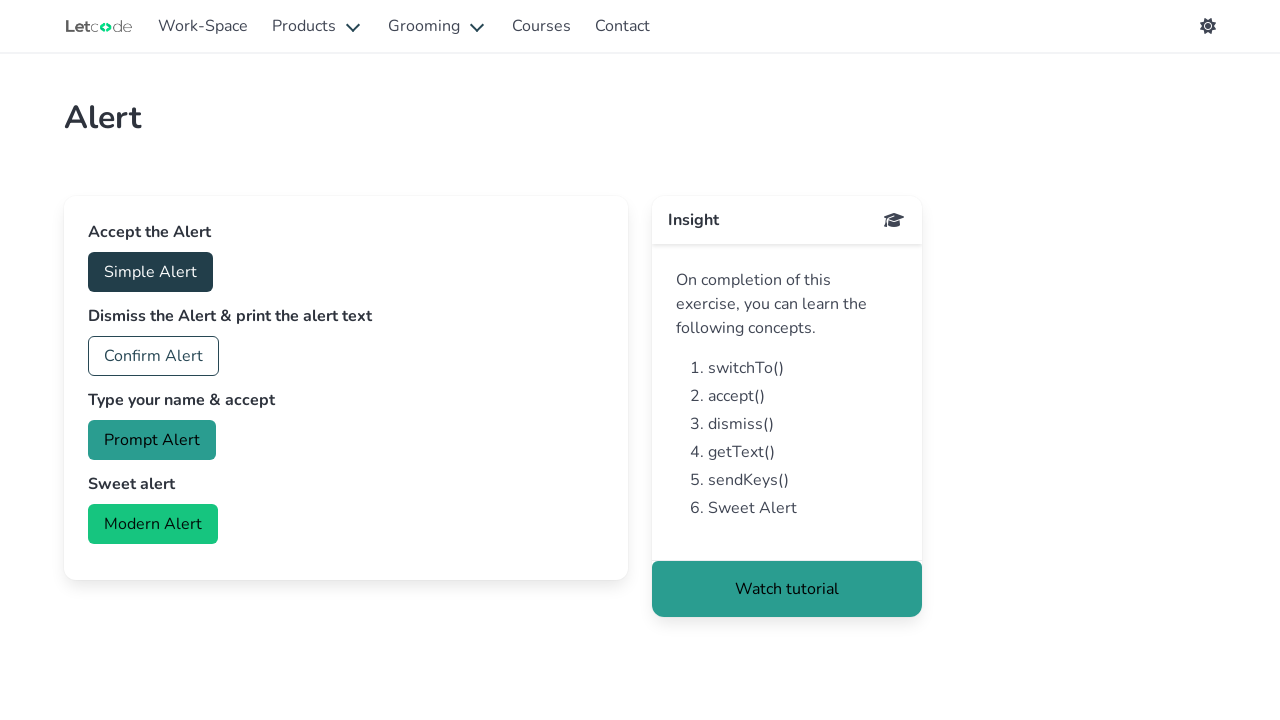

Set up dialog handler to accept alerts
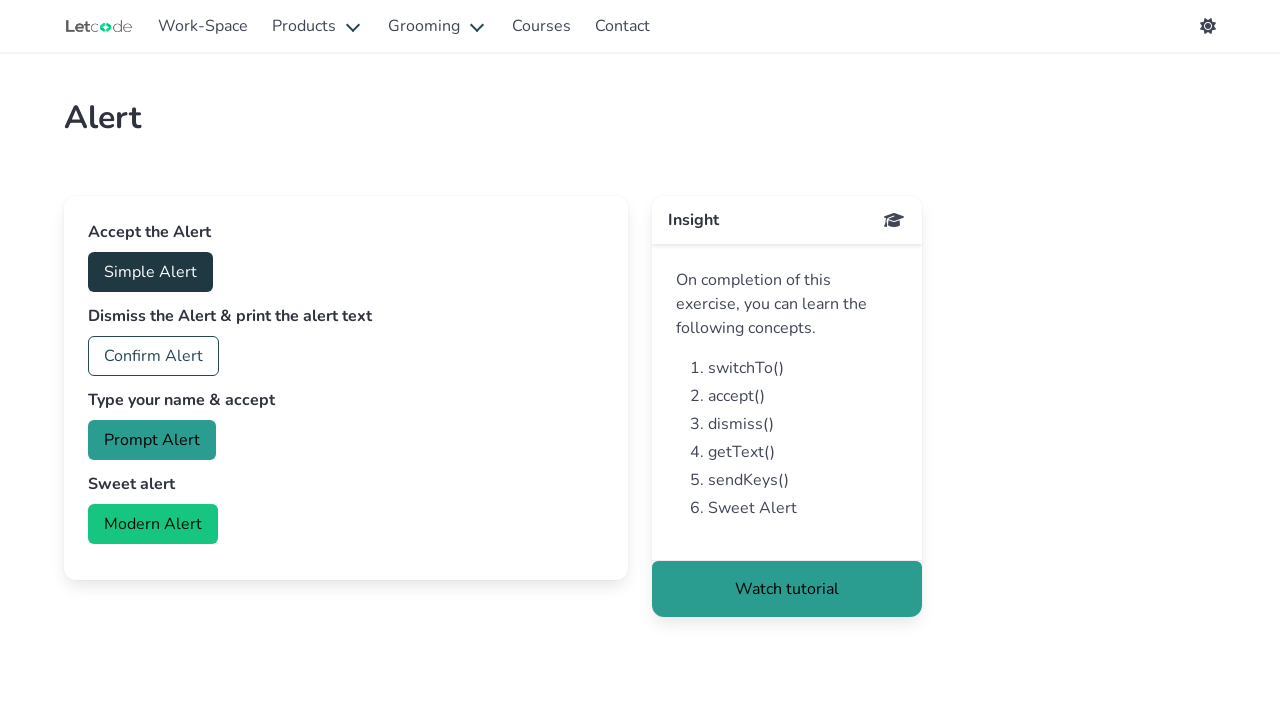

Waited for simple alert to be processed
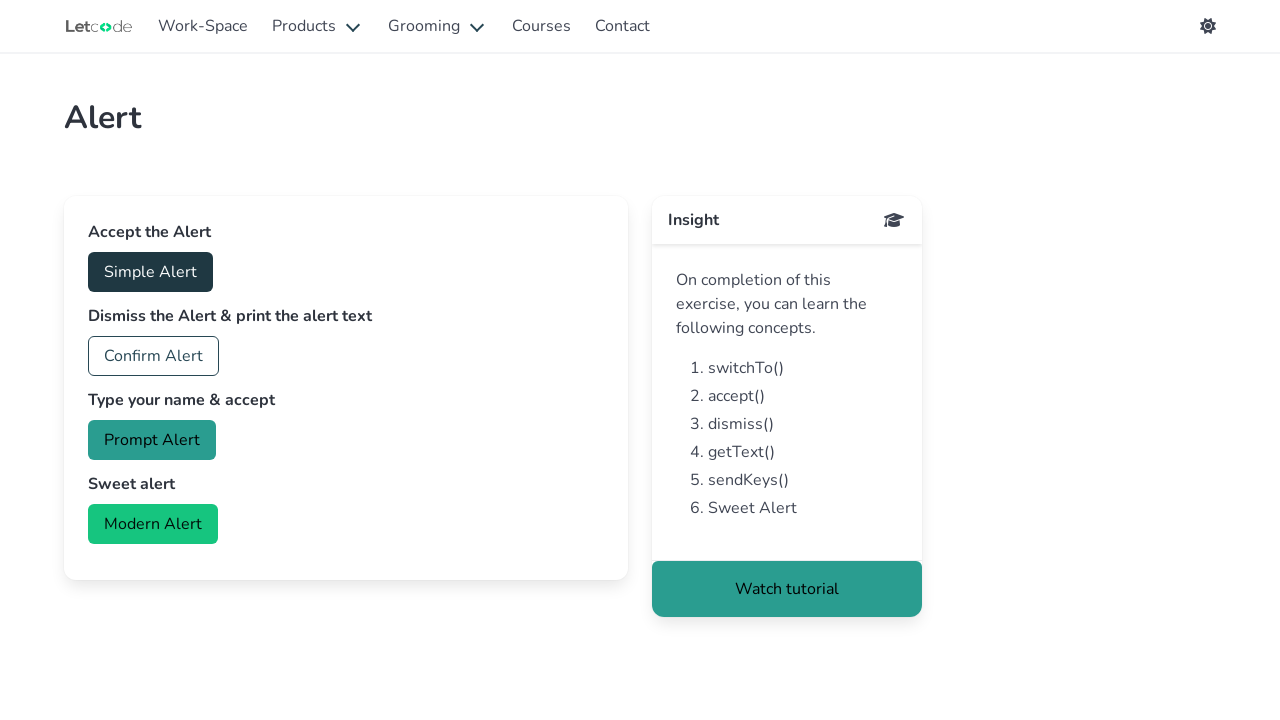

Clicked button to trigger confirm dialog at (154, 356) on #confirm
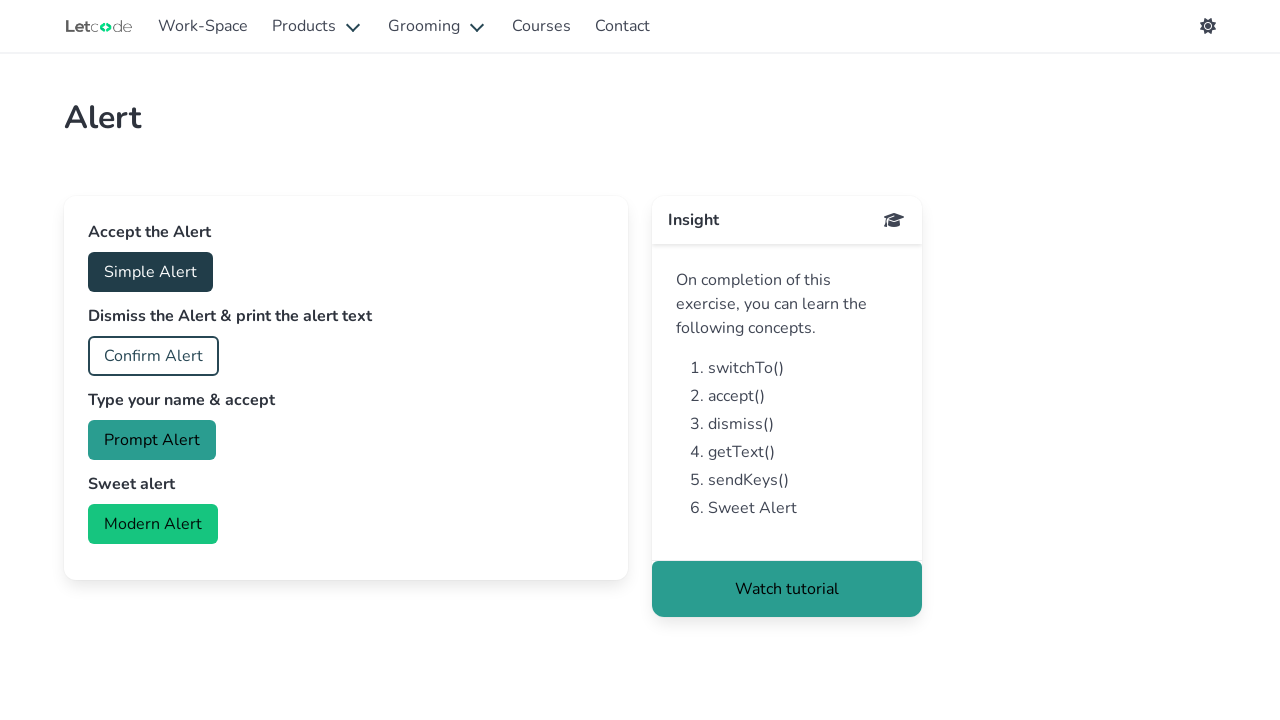

Set up dialog handler to dismiss confirm dialogs
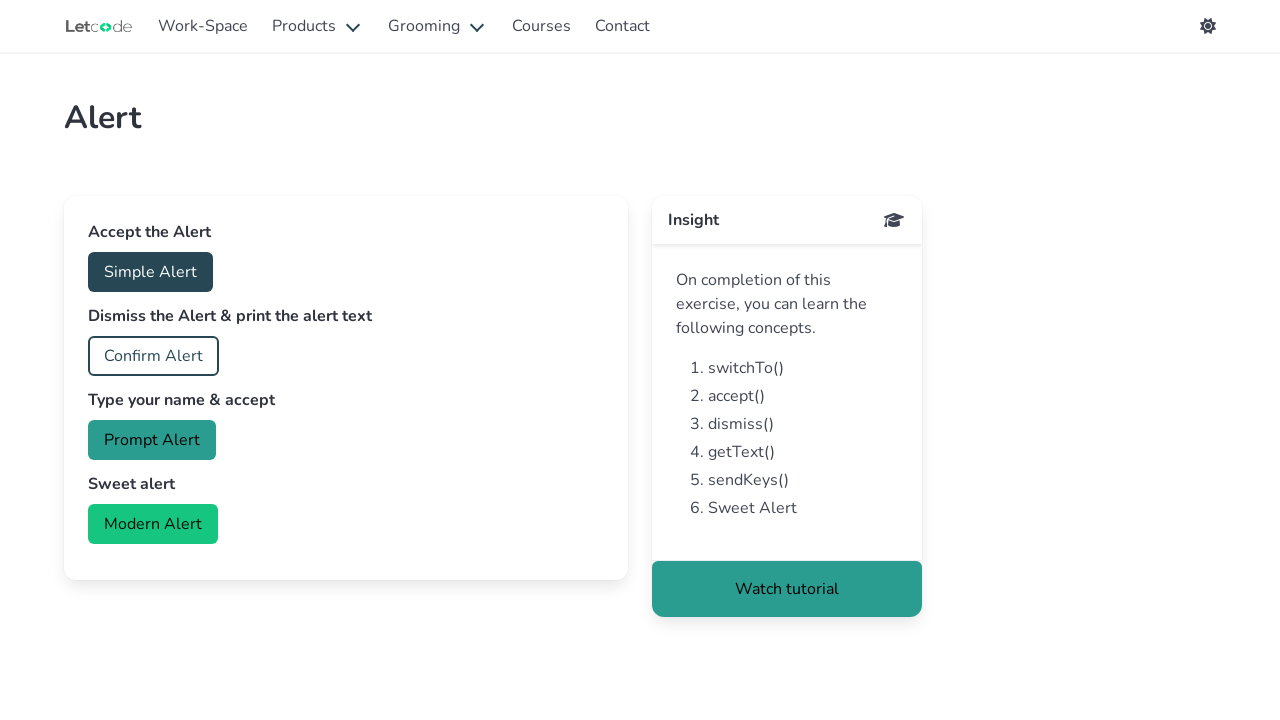

Waited for confirm dialog to be processed
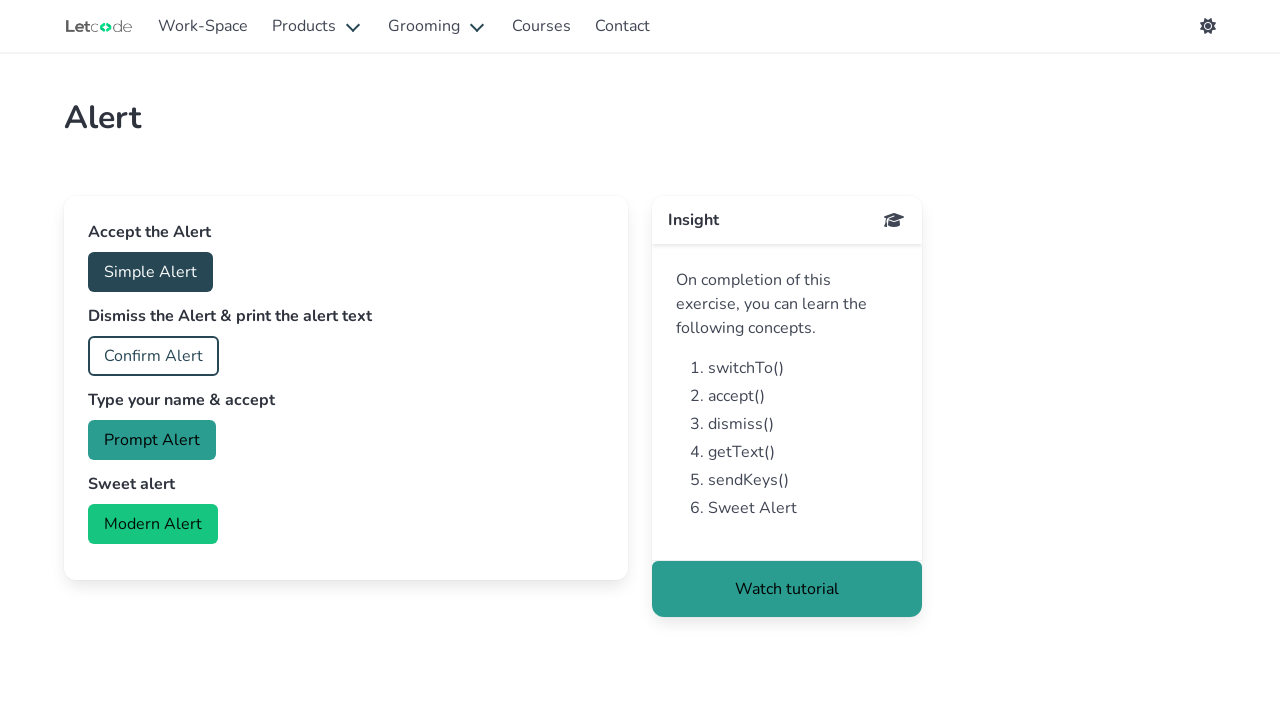

Clicked button to trigger prompt dialog at (152, 440) on #prompt
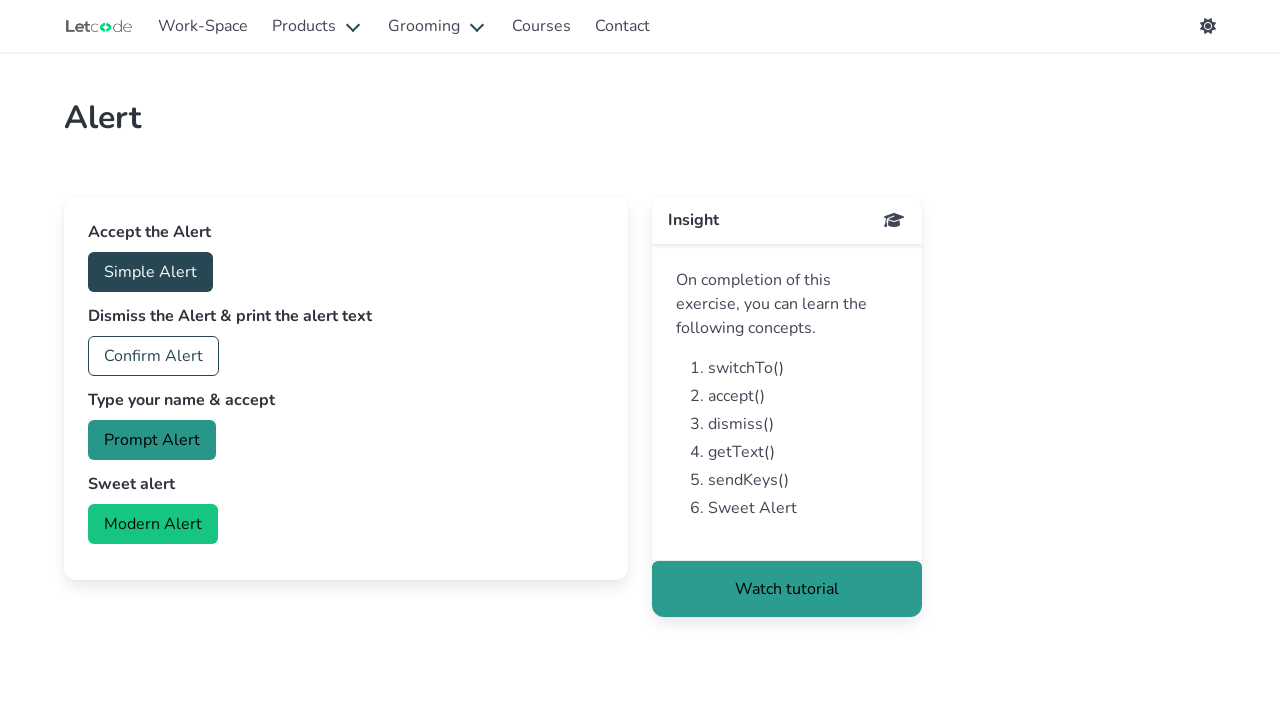

Set up dialog handler to accept prompt with text 'Hiii'
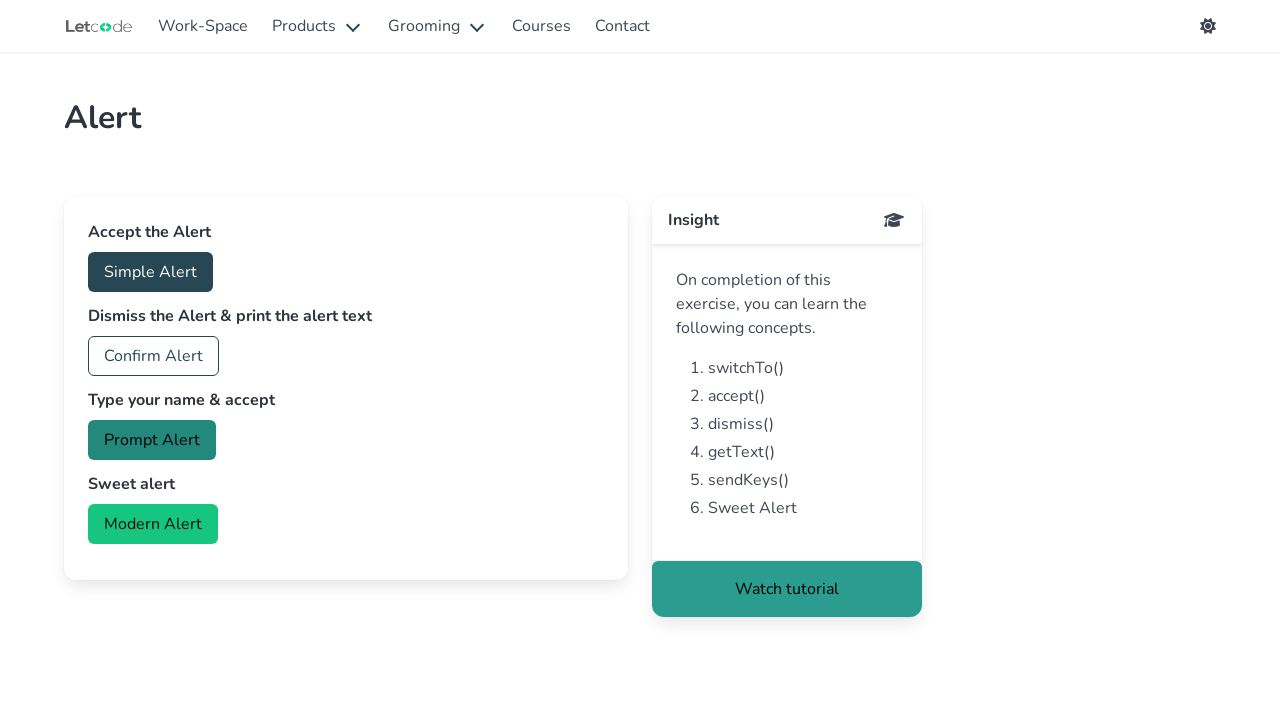

Waited for prompt dialog to be processed
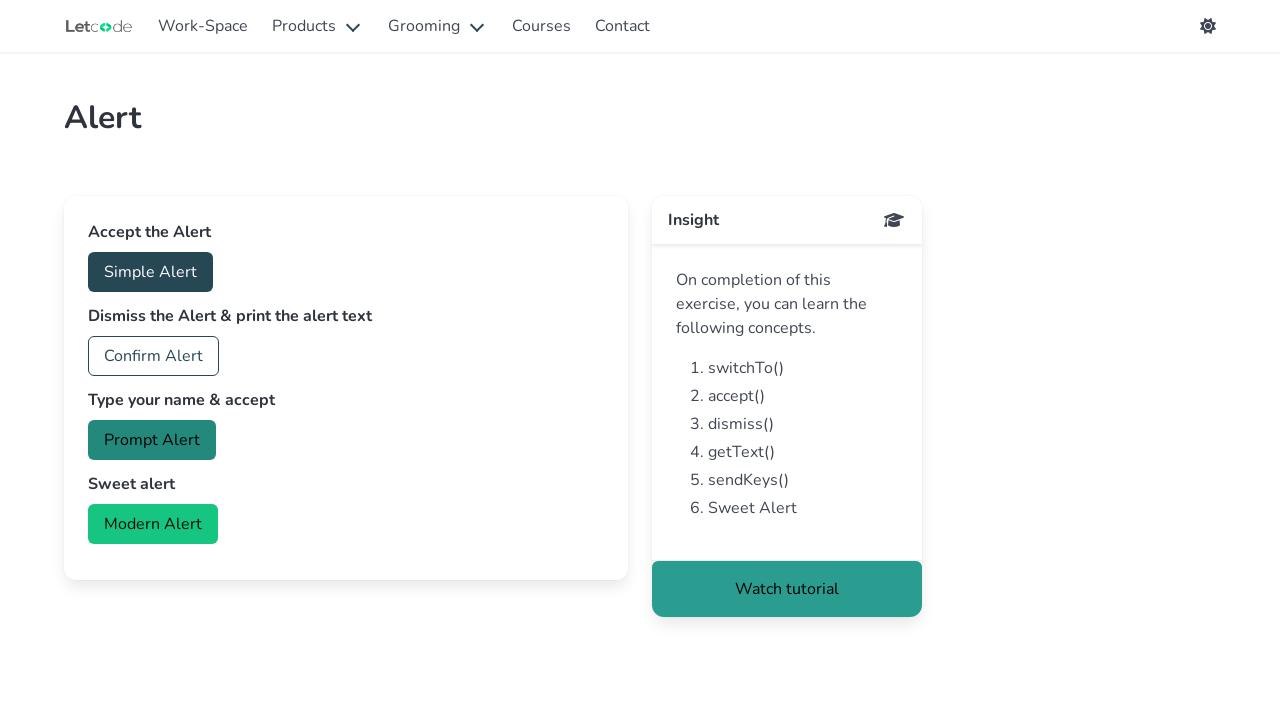

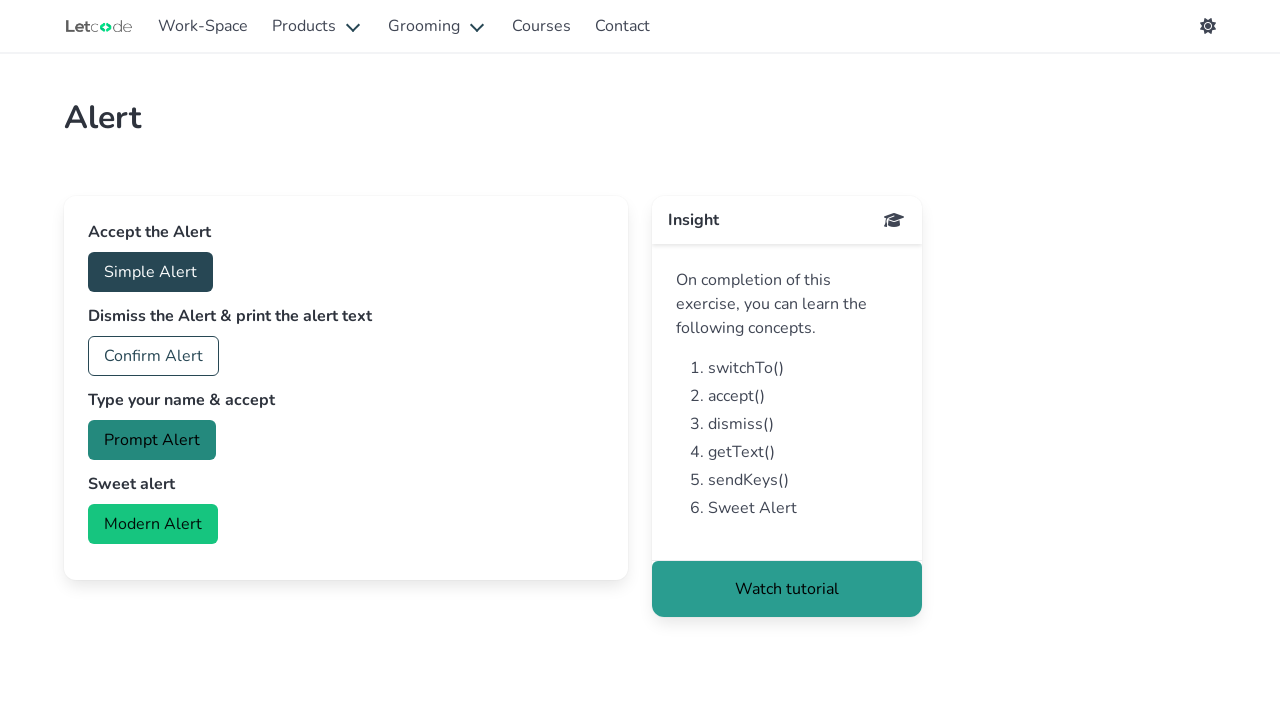